Navigates to a test website and verifies that links are present on the page

Starting URL: http://www.deadlinkcity.com/

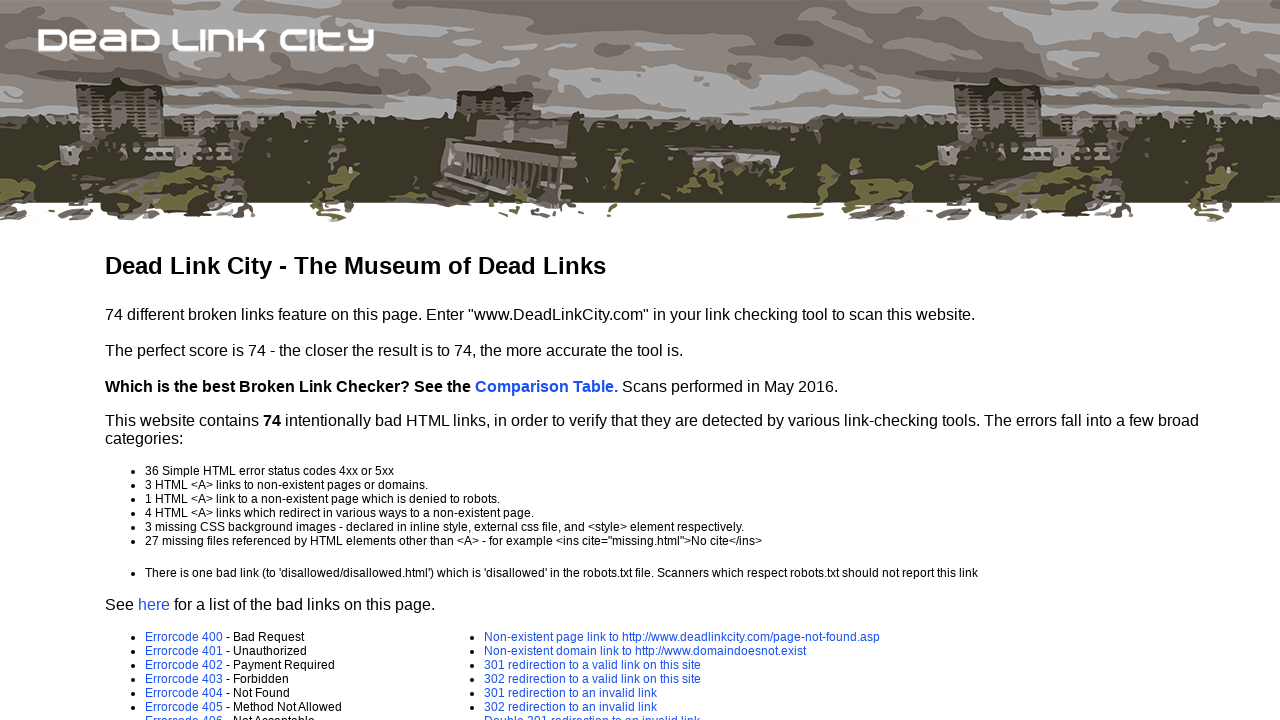

Navigated to http://www.deadlinkcity.com/
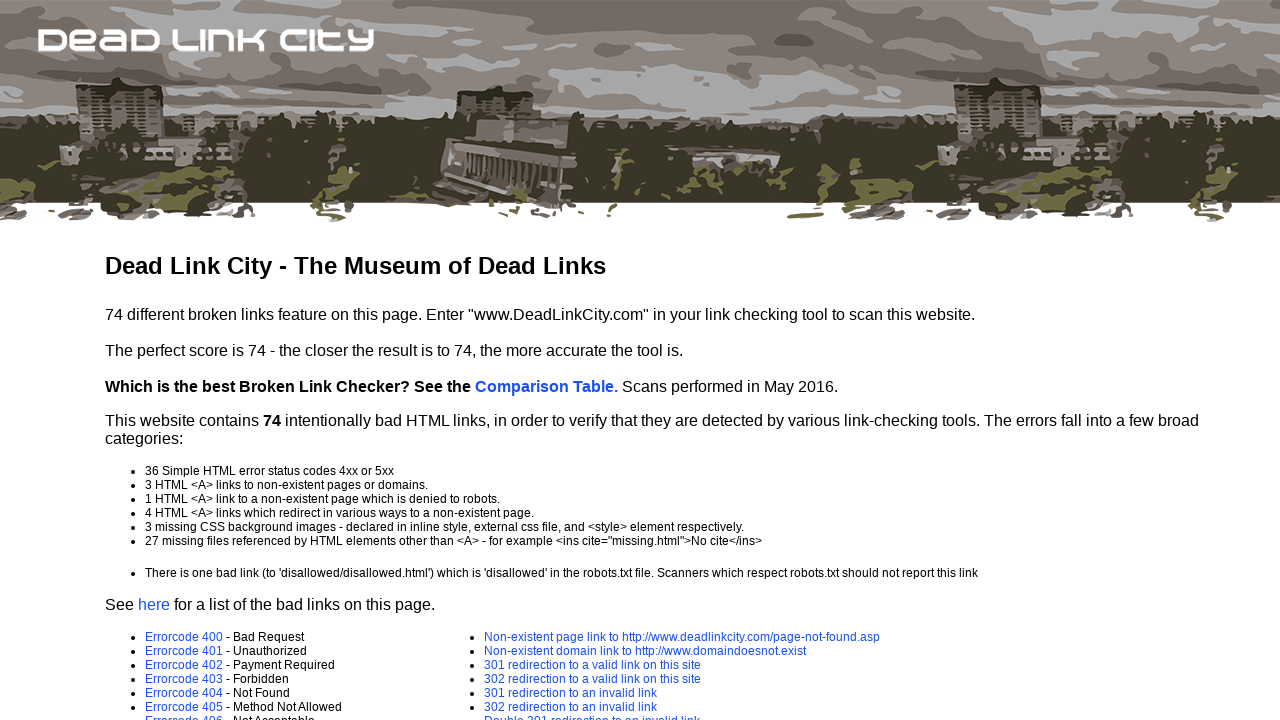

Waited for links to be visible on the page
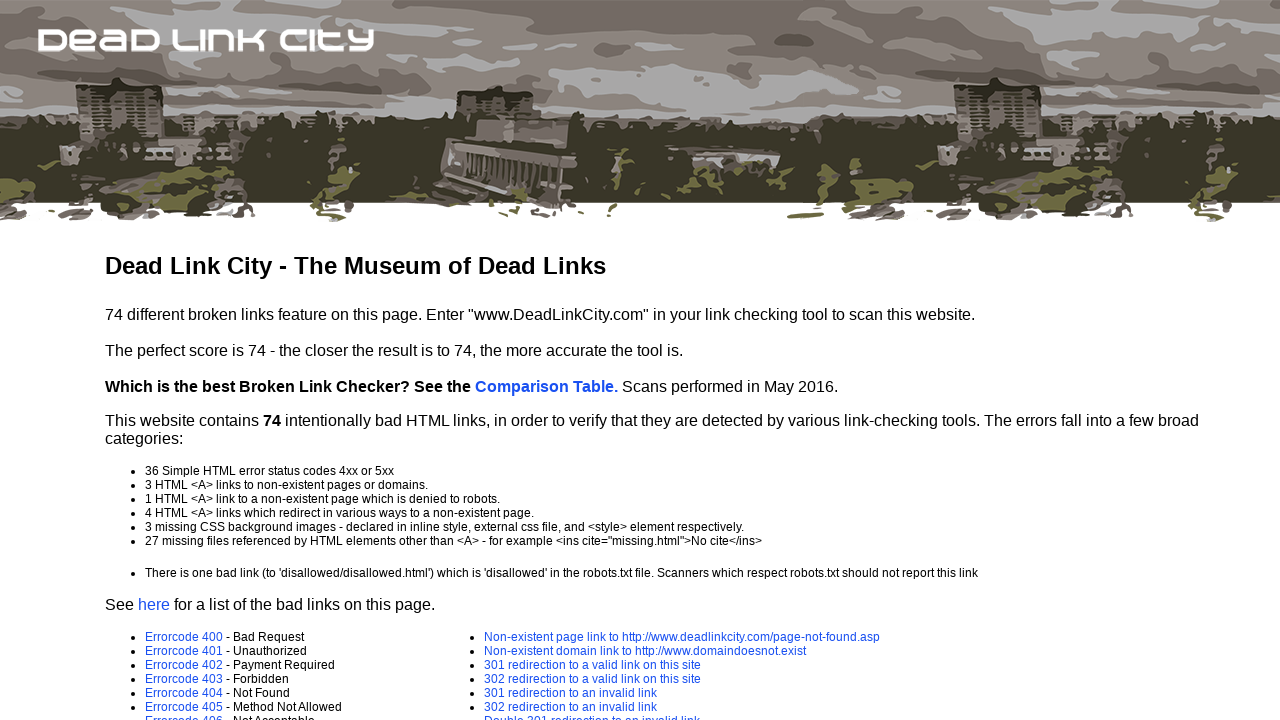

Retrieved all links from the page - found 48 links
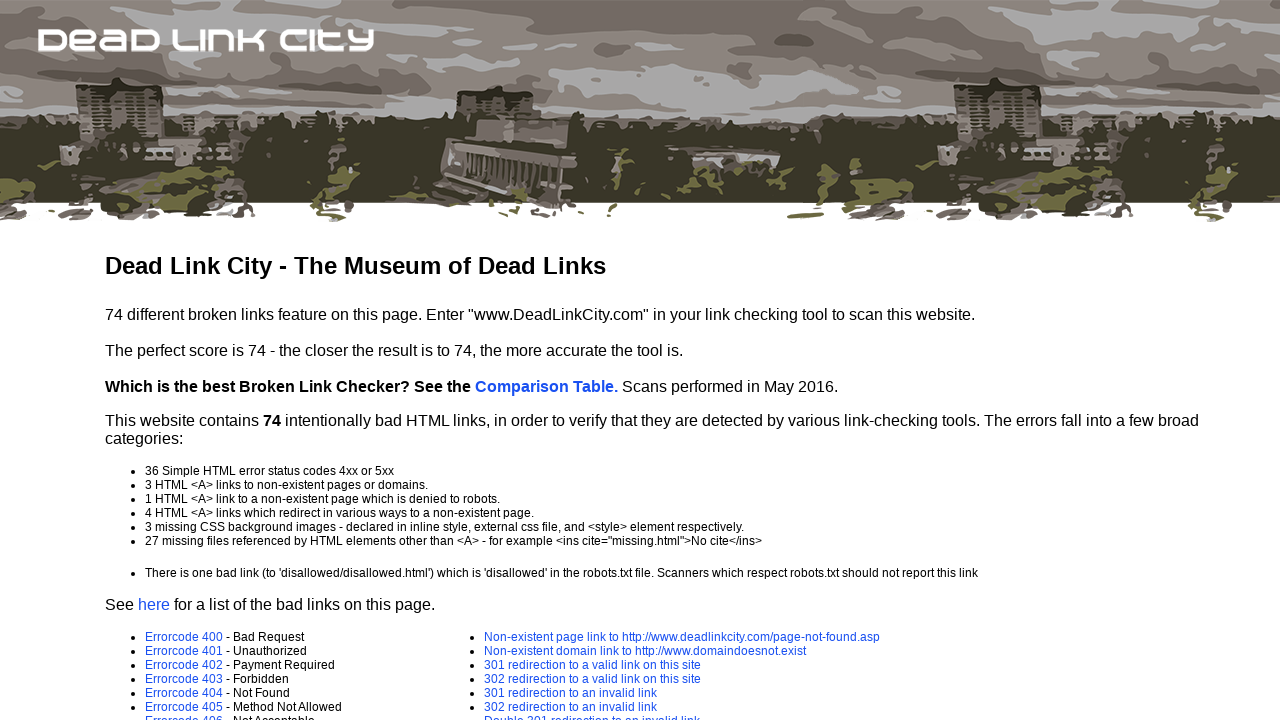

Verified that at least one link is present on the page
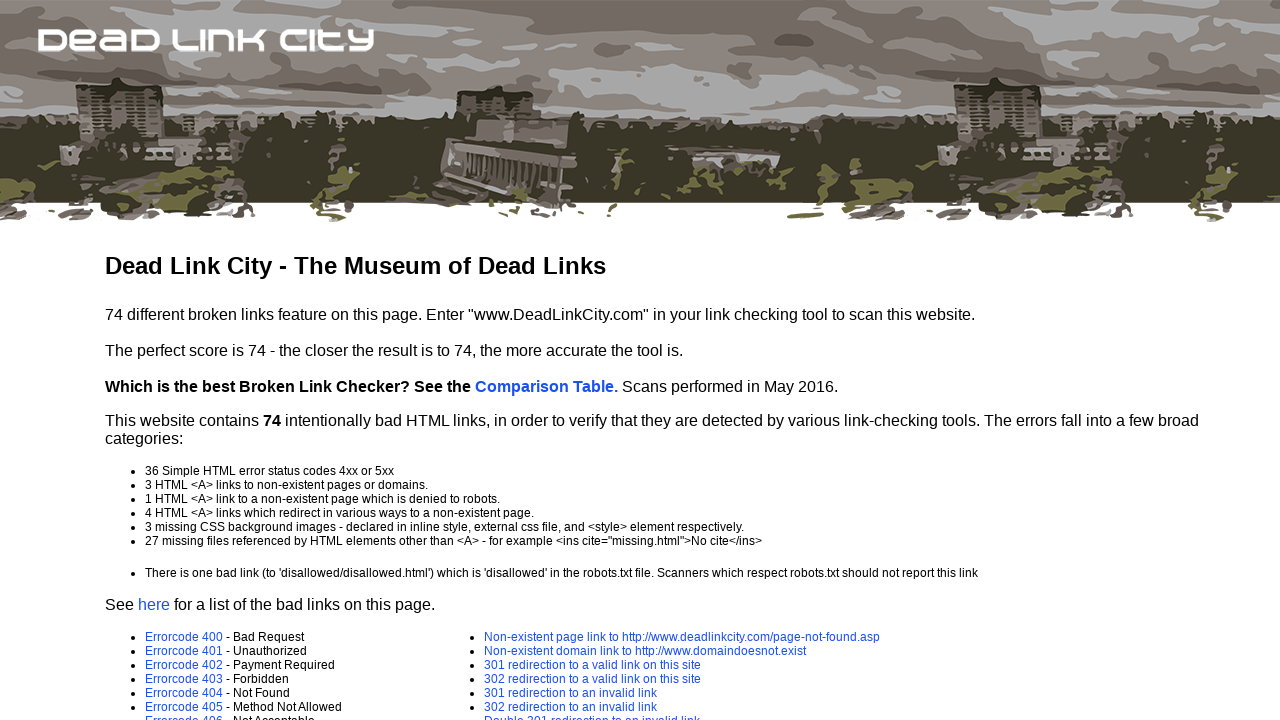

Clicked on the first visible link at (546, 386) on a >> nth=0
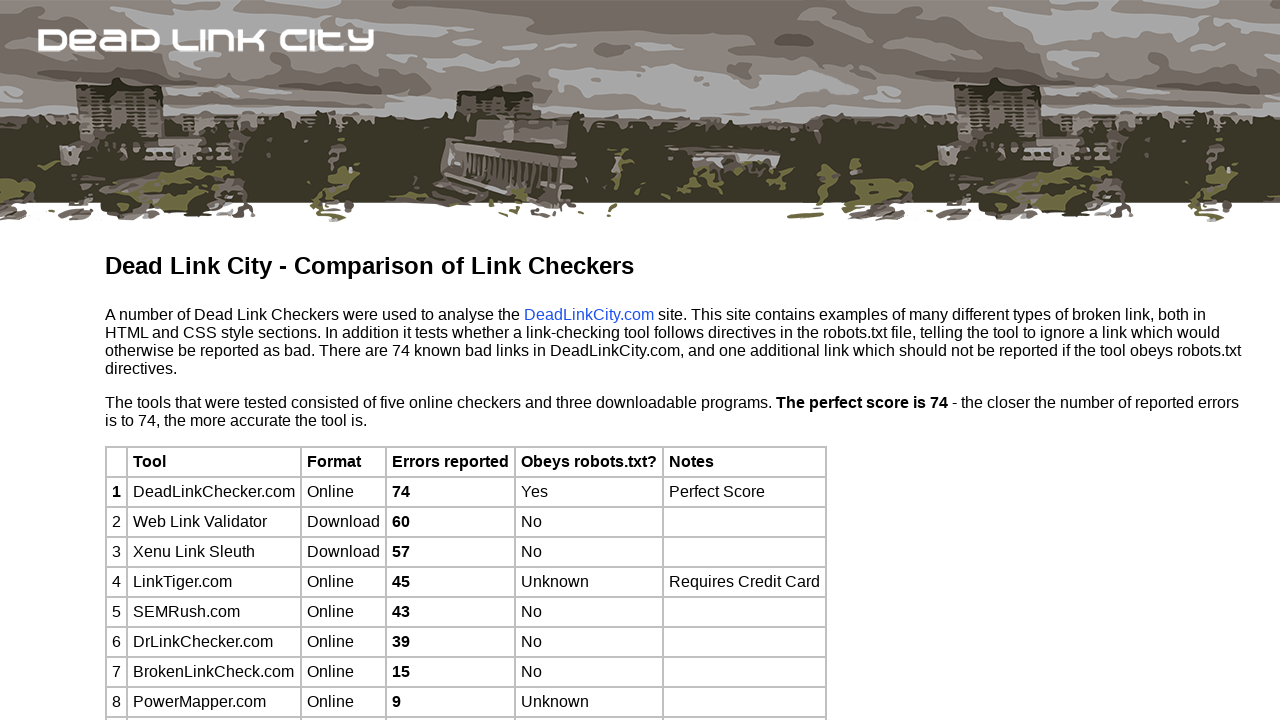

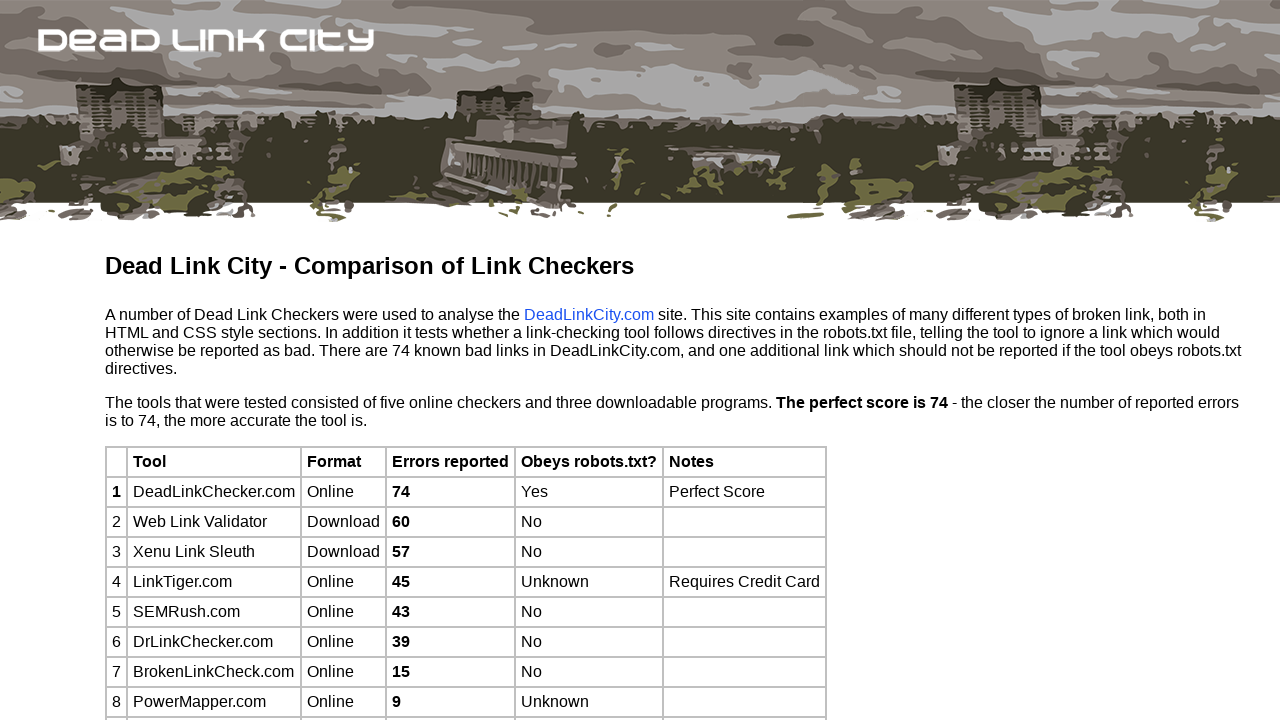